Tests right-click context menu interaction by opening the menu and navigating with arrow keys to select an option

Starting URL: https://medialize.github.io/jQuery-contextMenu/demo.html

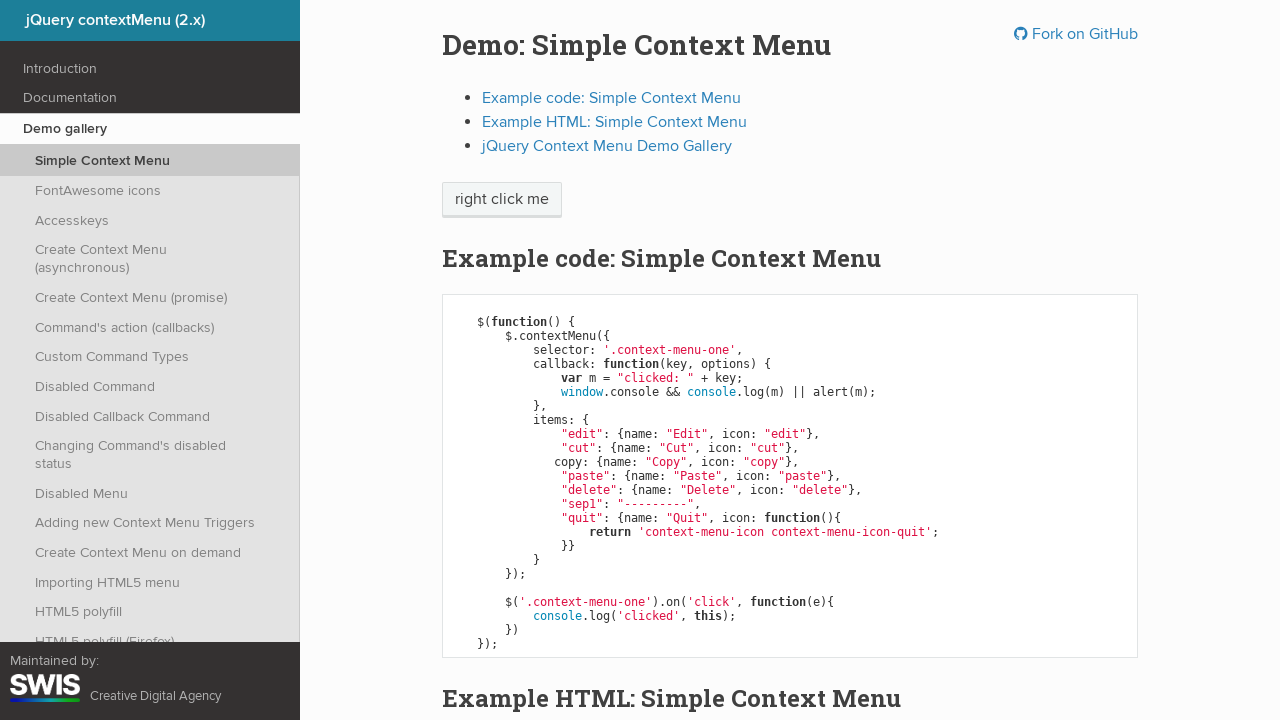

Navigated to jQuery-contextMenu demo page
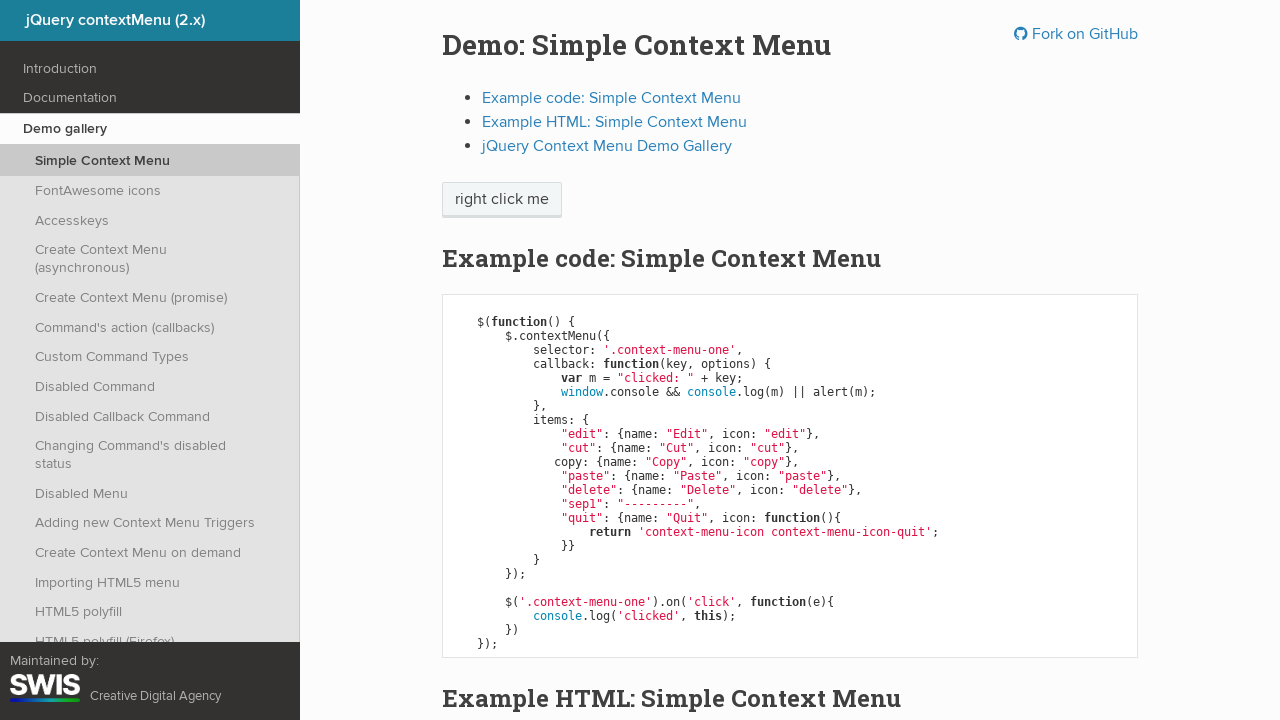

Right-clicked on 'right click me' button to open context menu at (502, 200) on //span[text()='right click me']
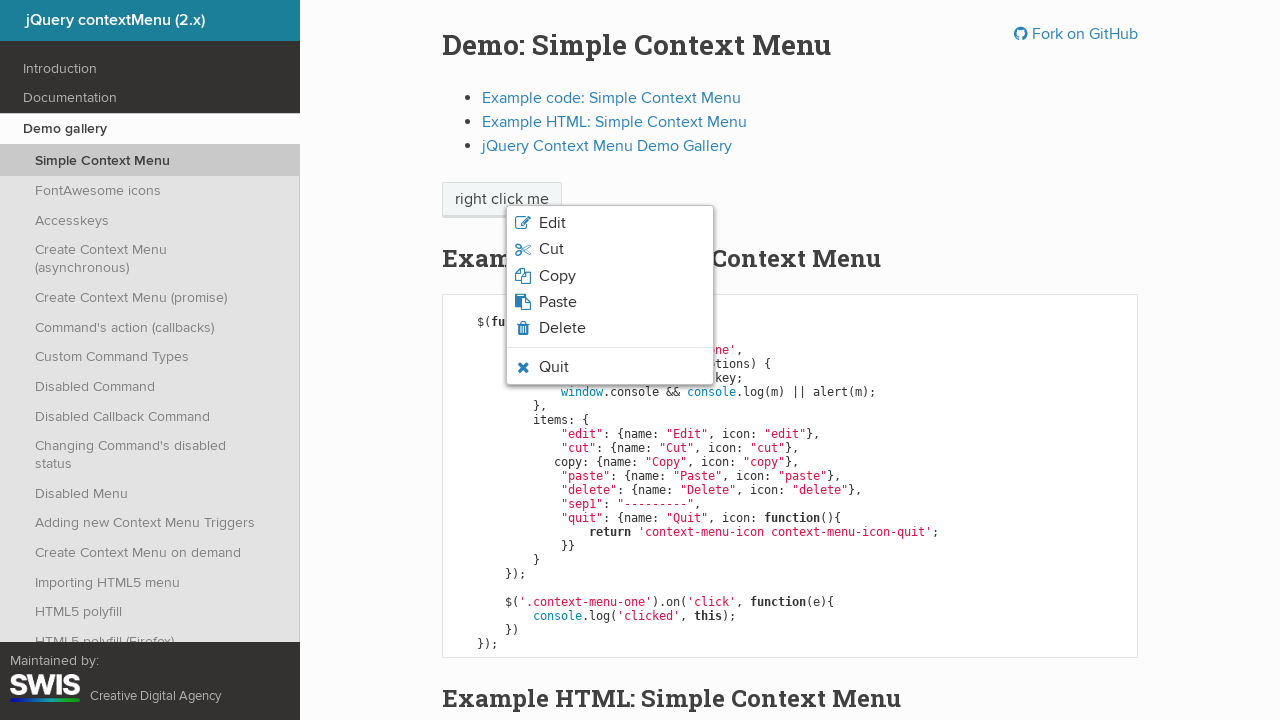

Pressed ArrowDown to navigate down in context menu
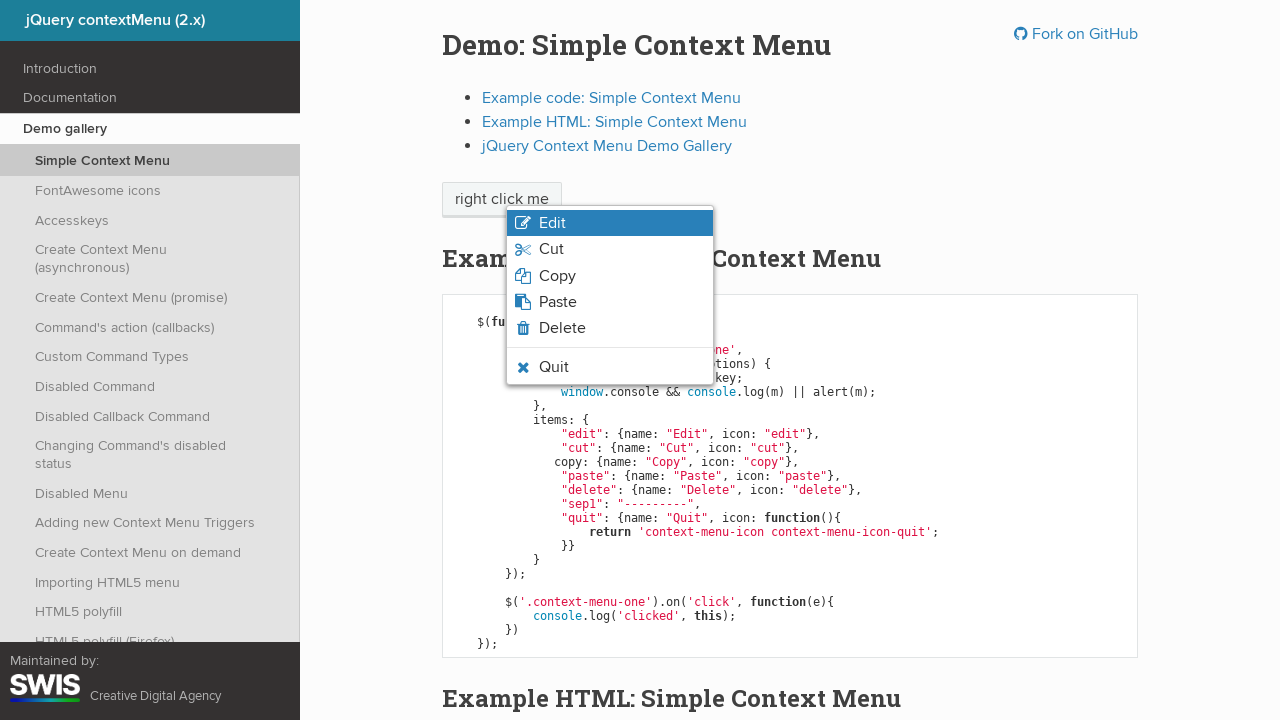

Pressed ArrowDown again to navigate to second option in context menu
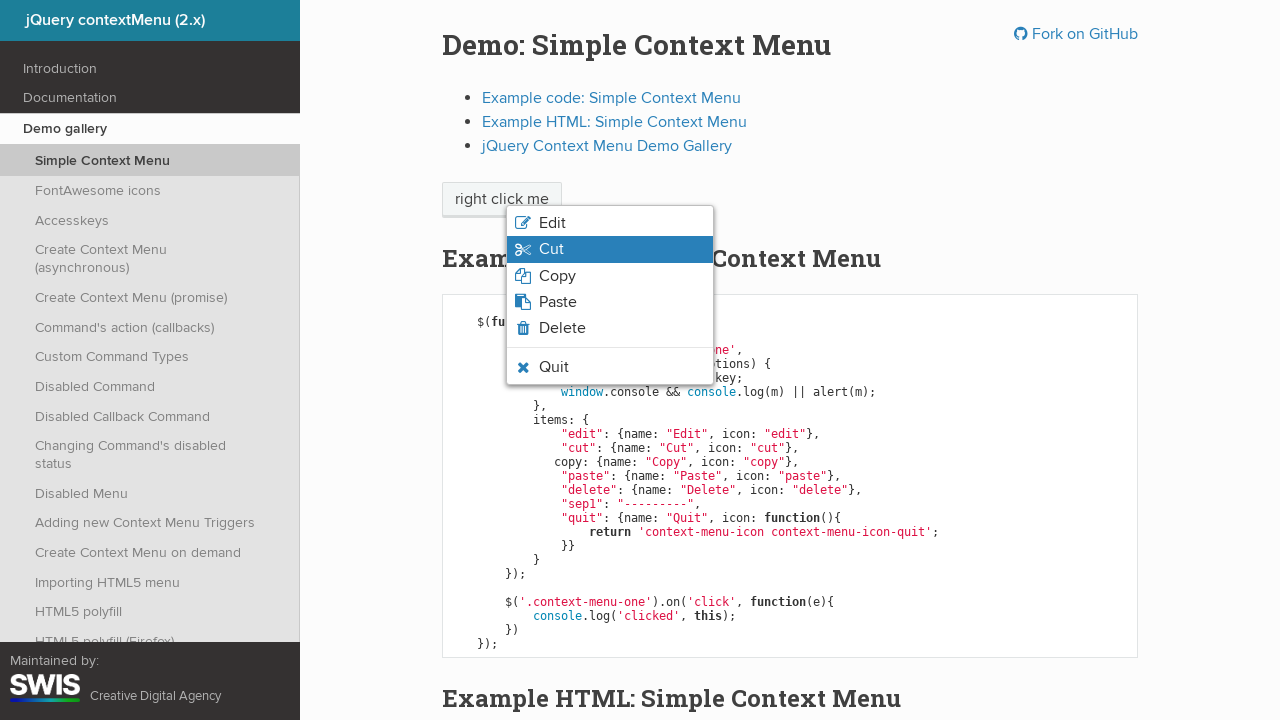

Pressed Enter to select the highlighted context menu option
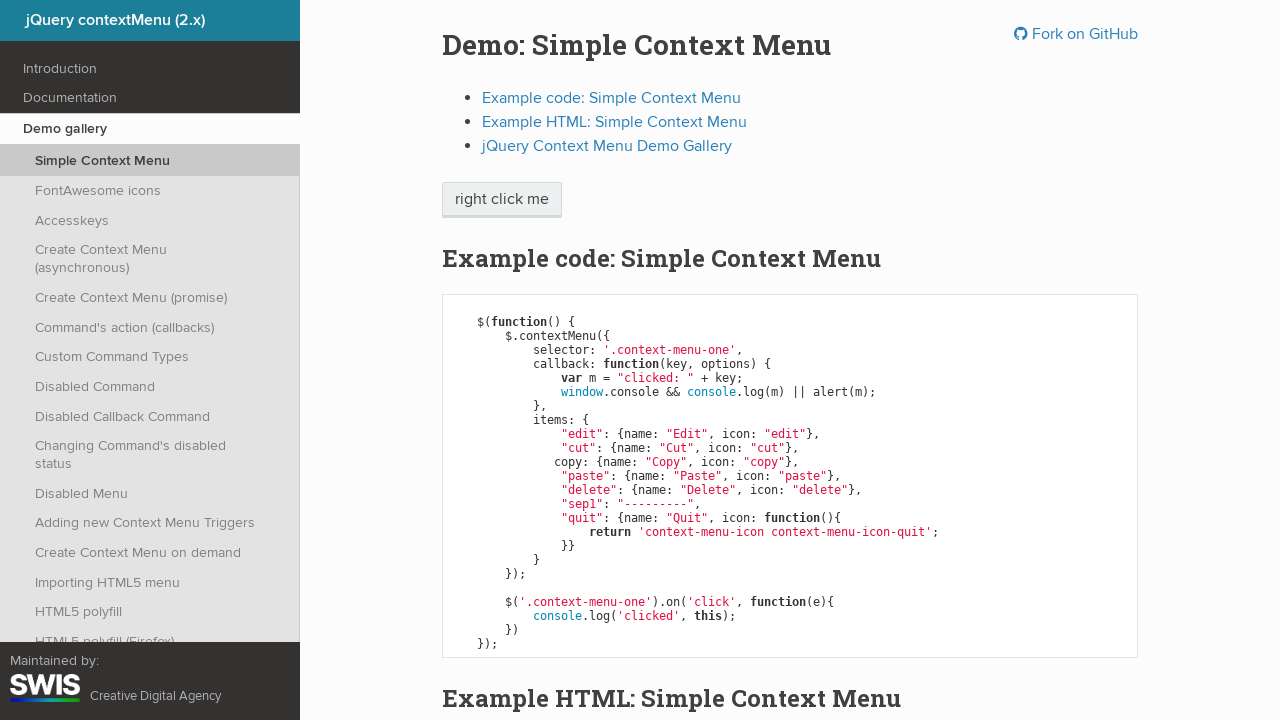

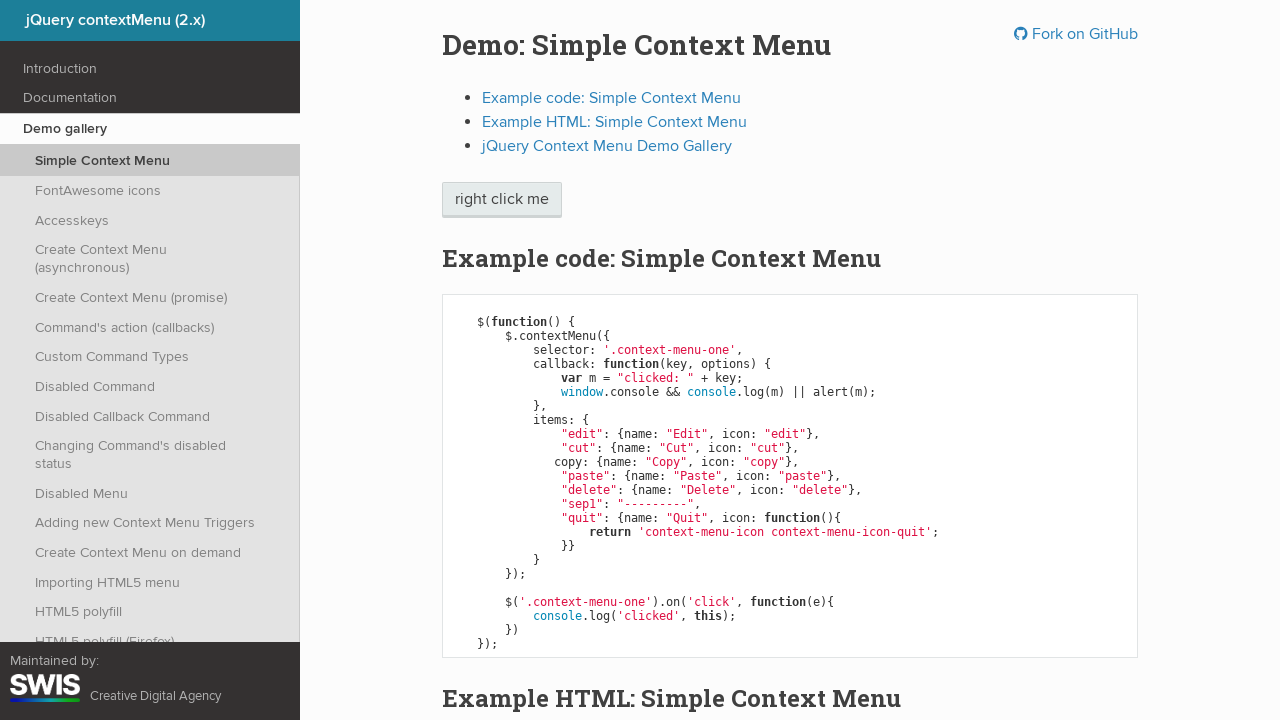